Tests clicking on pricing link and verifying the button names on the pricing page

Starting URL: https://ipbase.com/

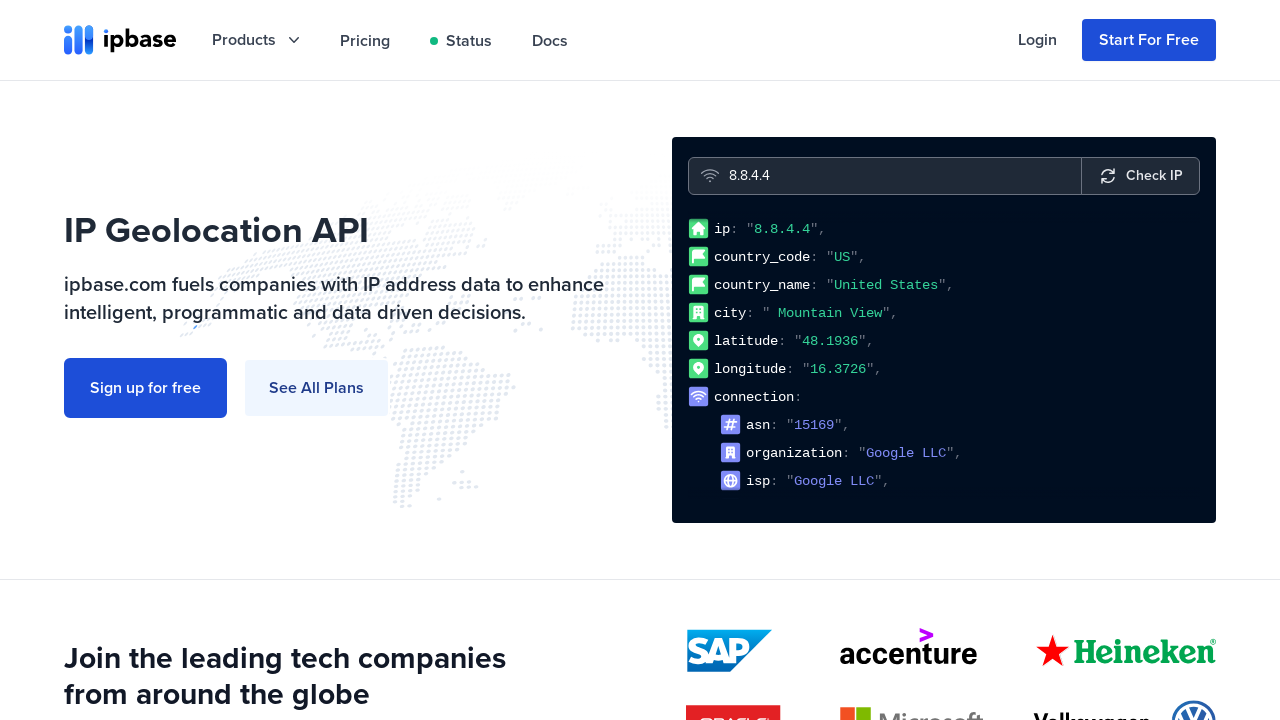

Clicked on pricing link at (365, 40) on xpath=//div[starts-with(@class, 'hidden relative')]/child::a[1]
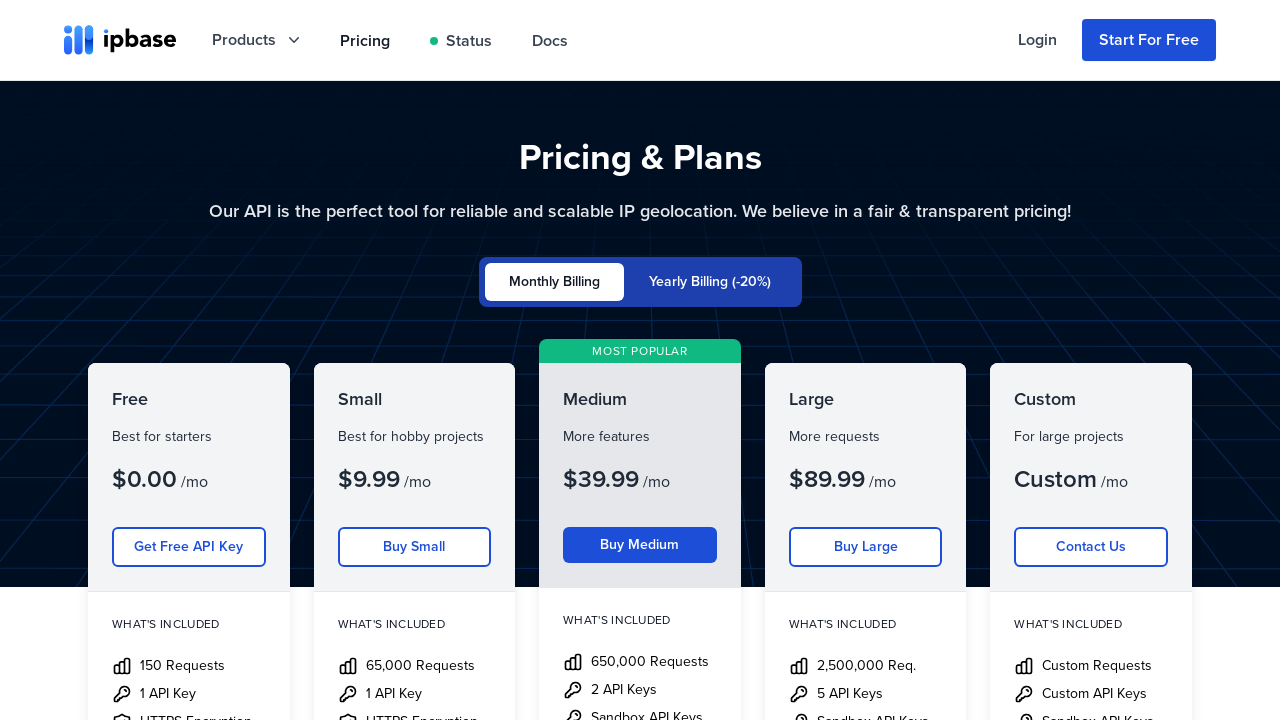

Pricing page buttons loaded
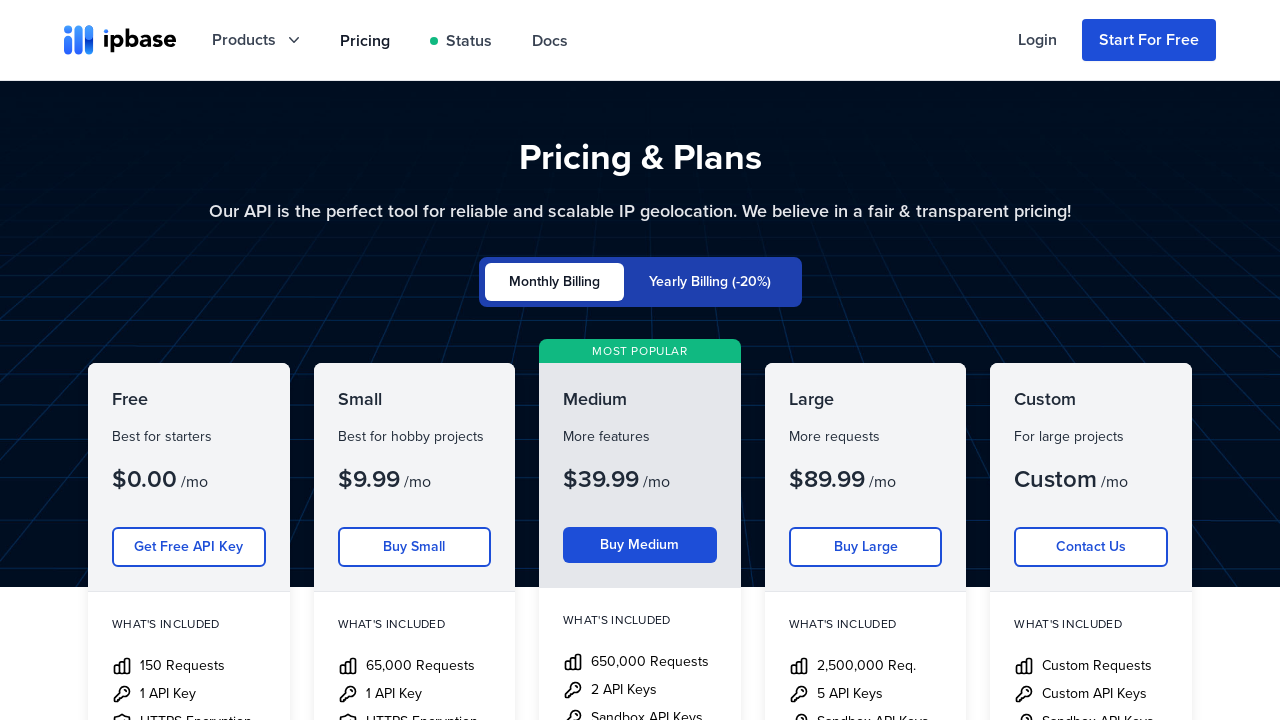

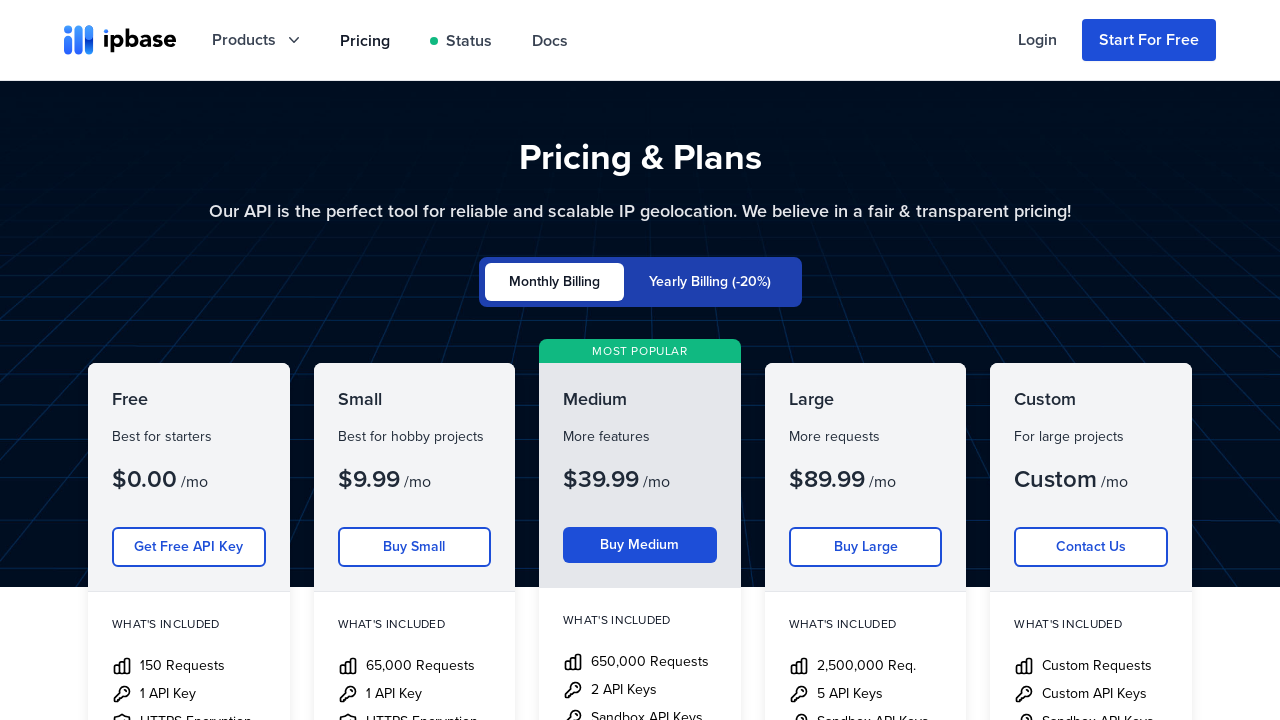